Tests scrolling to the bottom of a page using JavaScript scroll functionality

Starting URL: https://the-internet.herokuapp.com/large

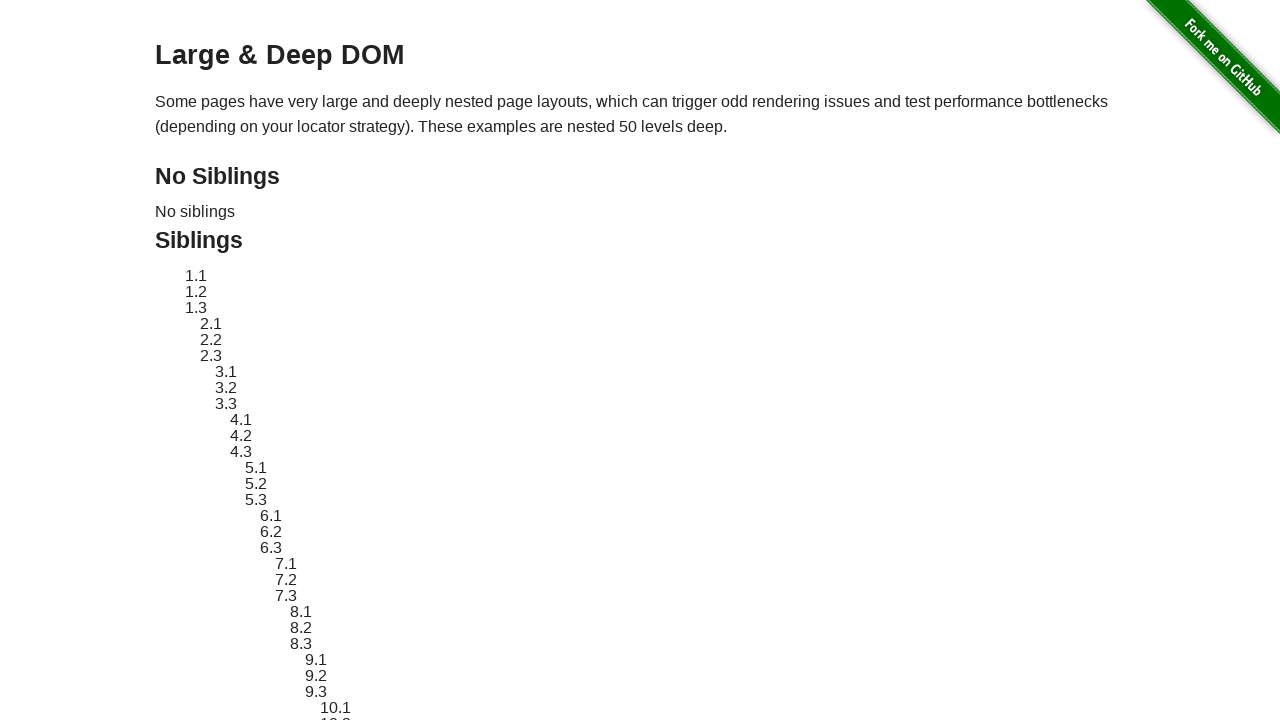

Navigated to the large page
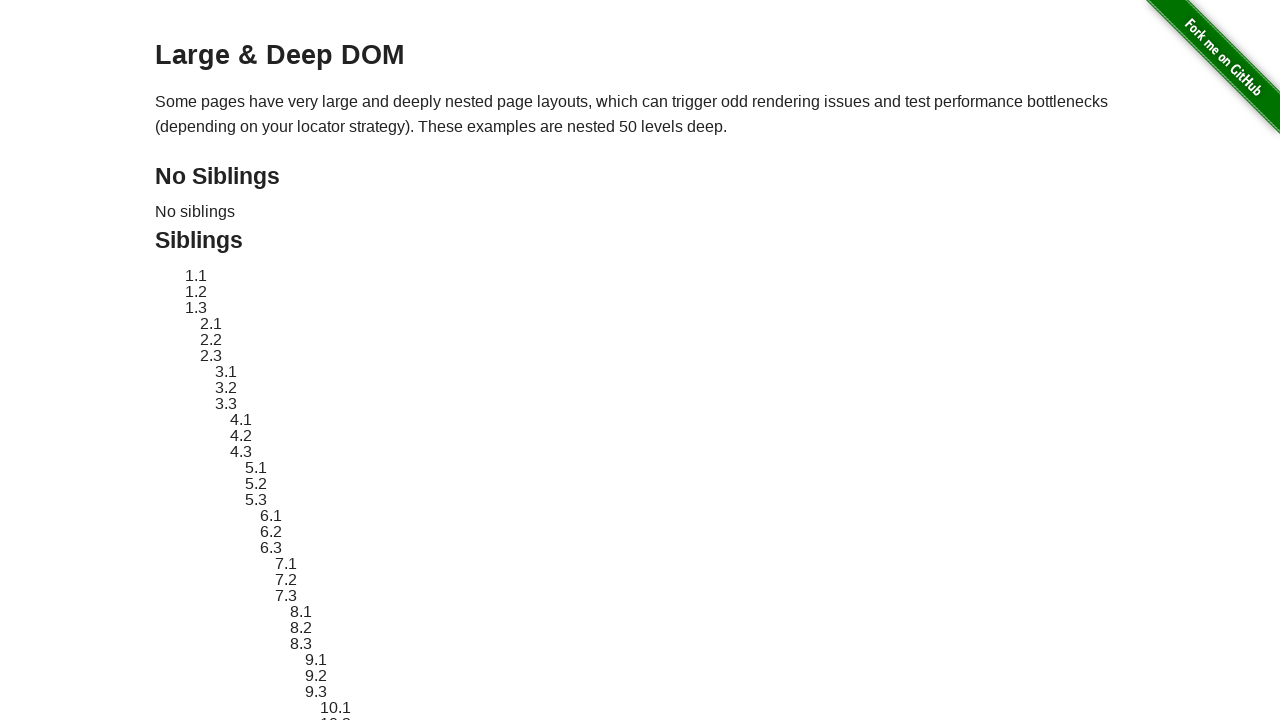

Scrolled to the bottom of the page using JavaScript scroll functionality
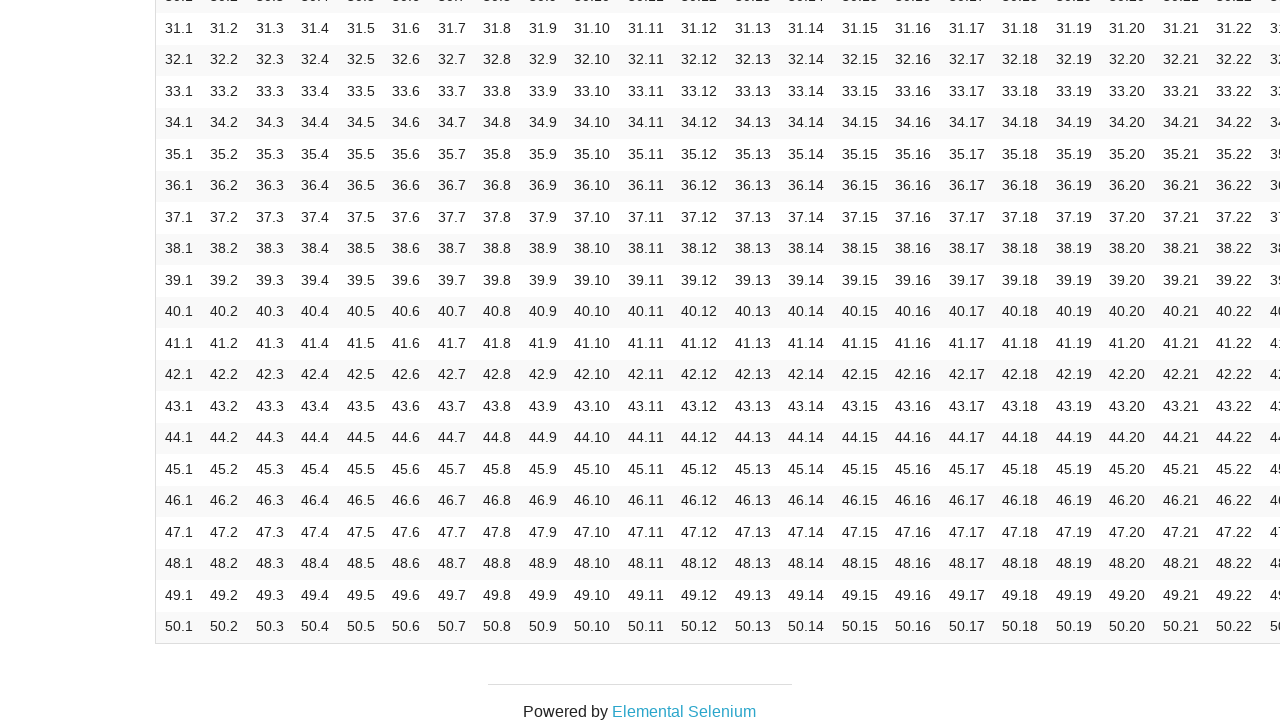

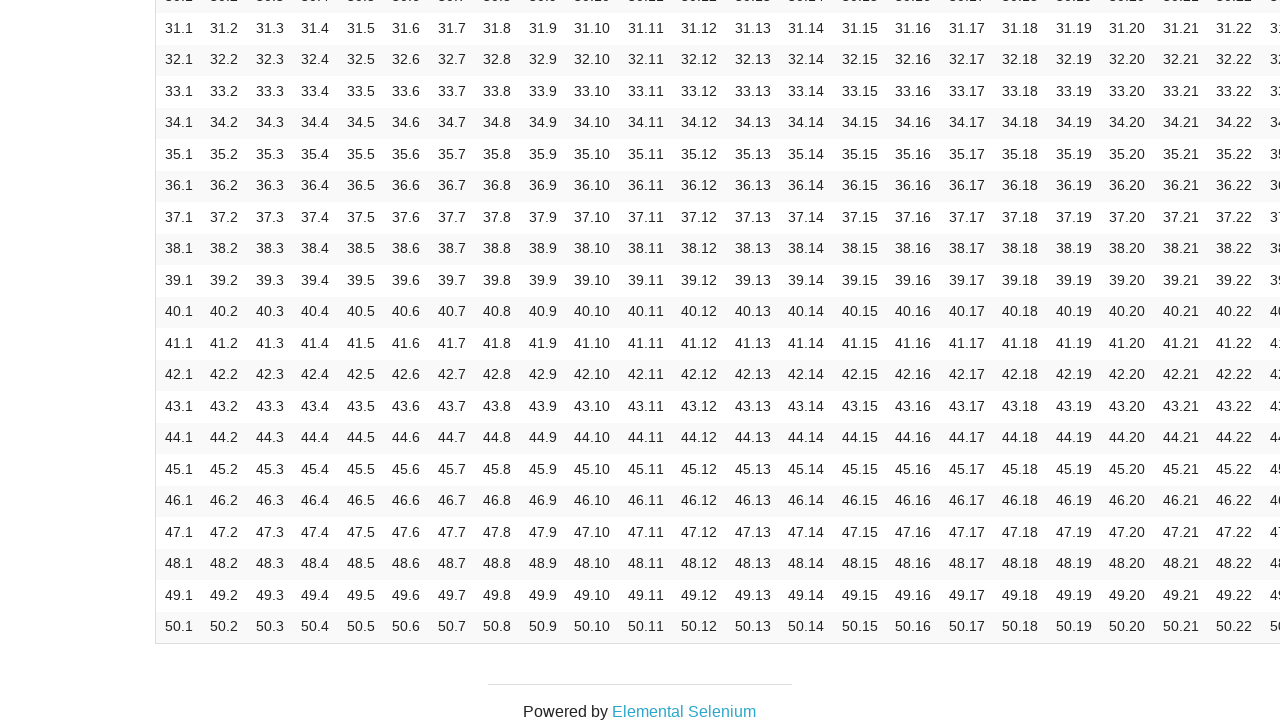